Tests alert handling by triggering an alert popup and accepting it after reading the alert text

Starting URL: http://demo.automationtesting.in/Alerts.html

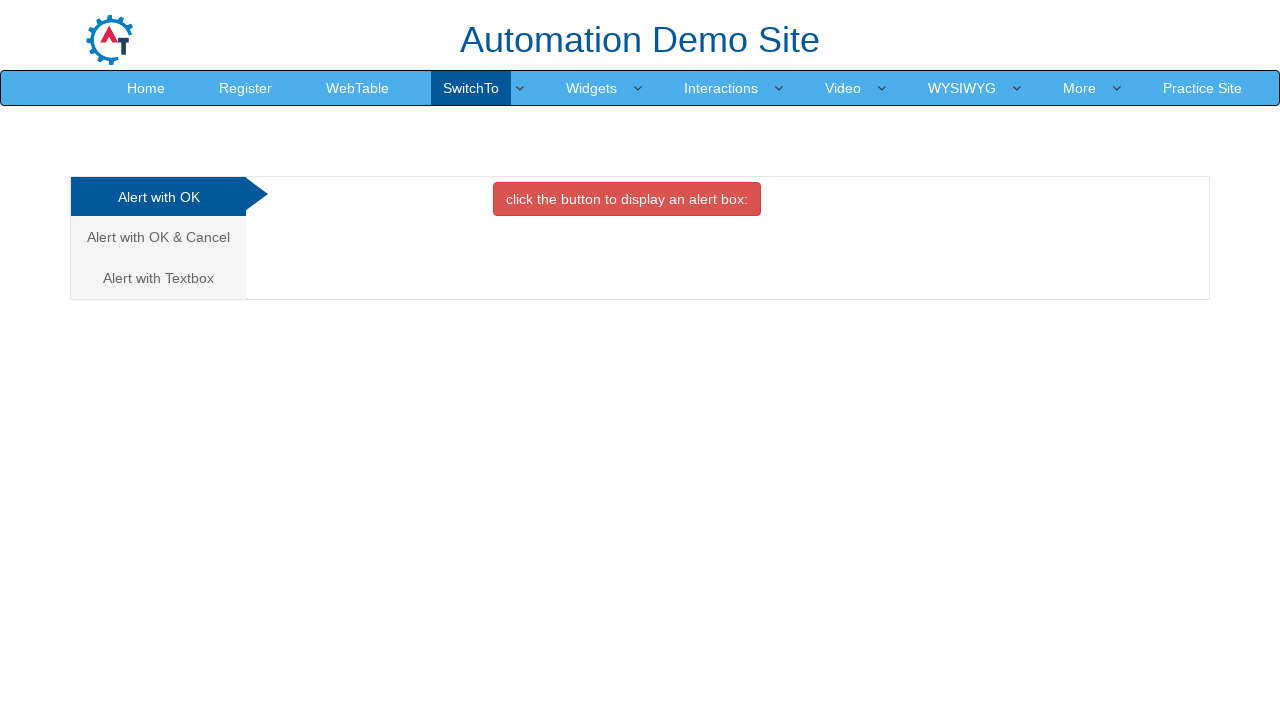

Clicked button to trigger alert popup at (627, 199) on #OKTab
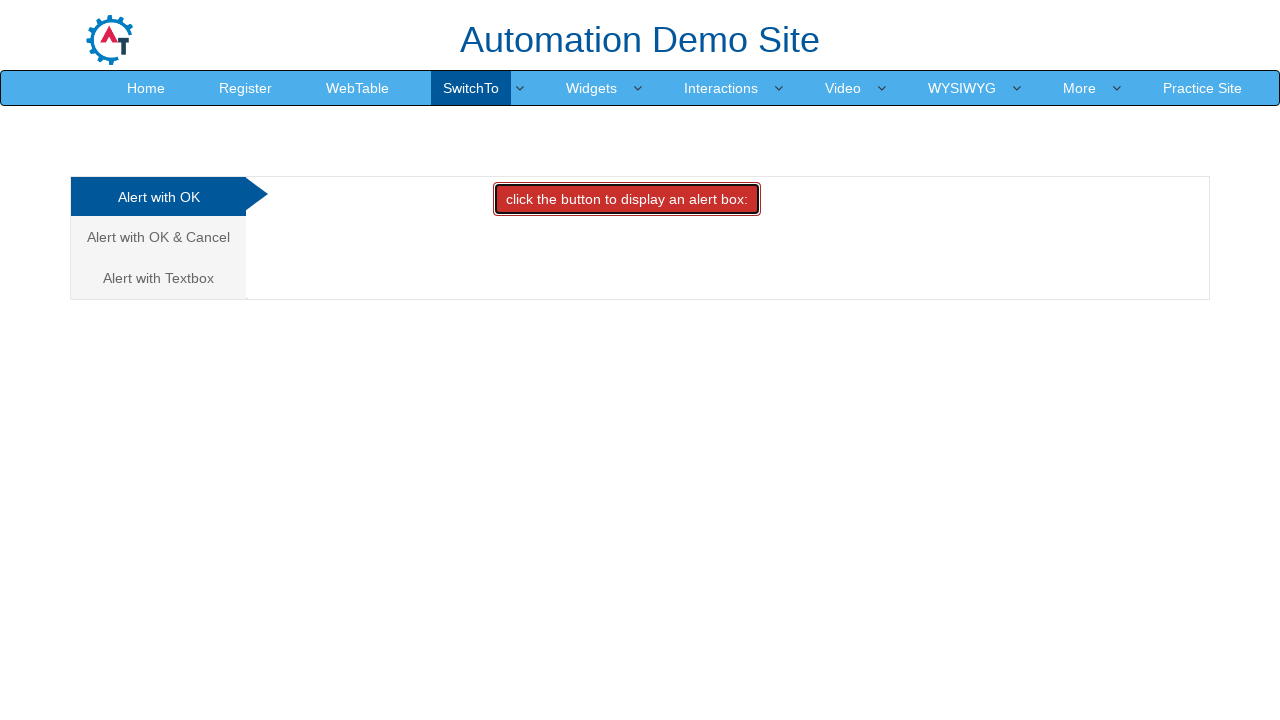

Set up dialog event listener to accept alert
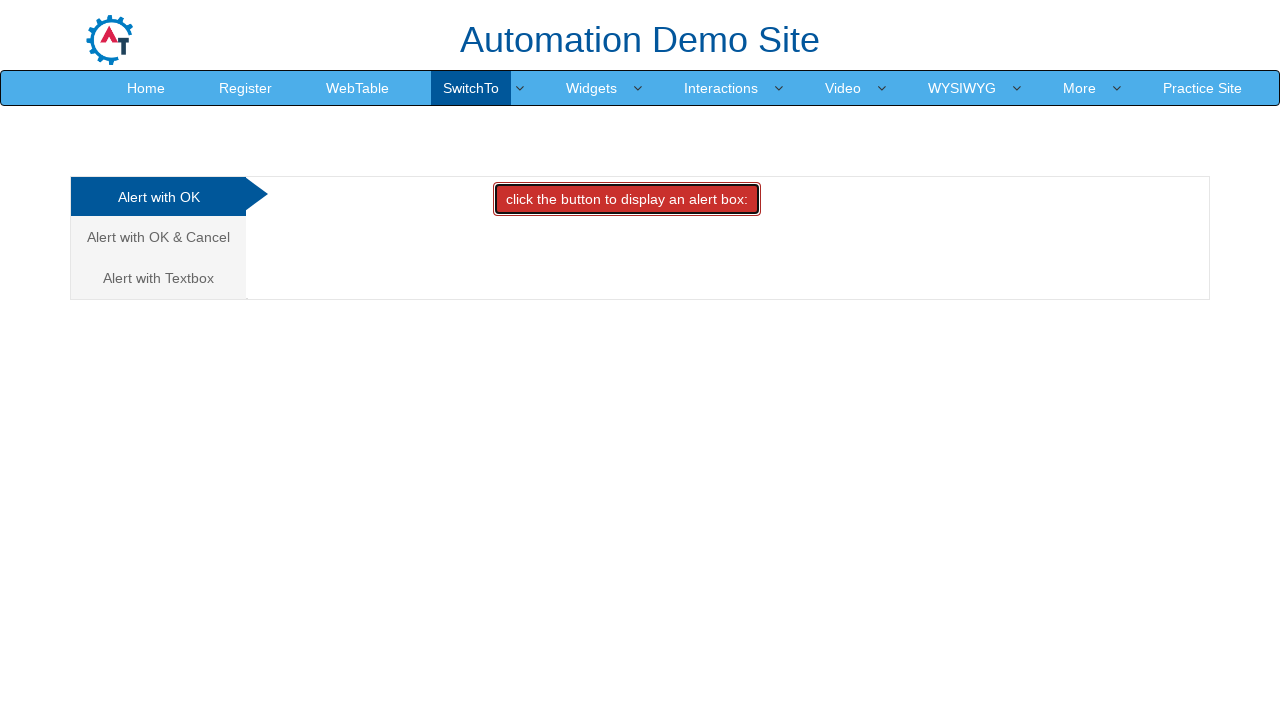

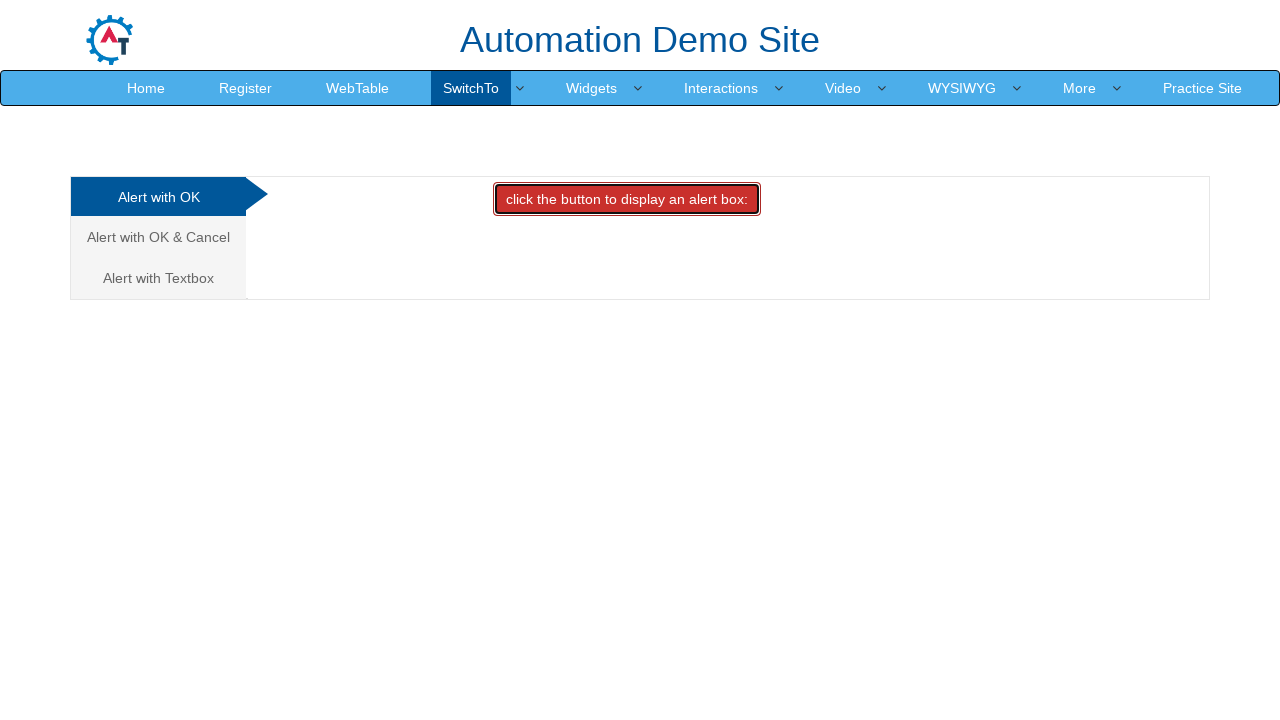